Tests JavaScript prompt alert handling by clicking a "Try It" button, entering a name in the prompt dialog, accepting it, and verifying the entered name is displayed on the page.

Starting URL: https://www.w3schools.com/js/tryit.asp?filename=tryjs_prompt

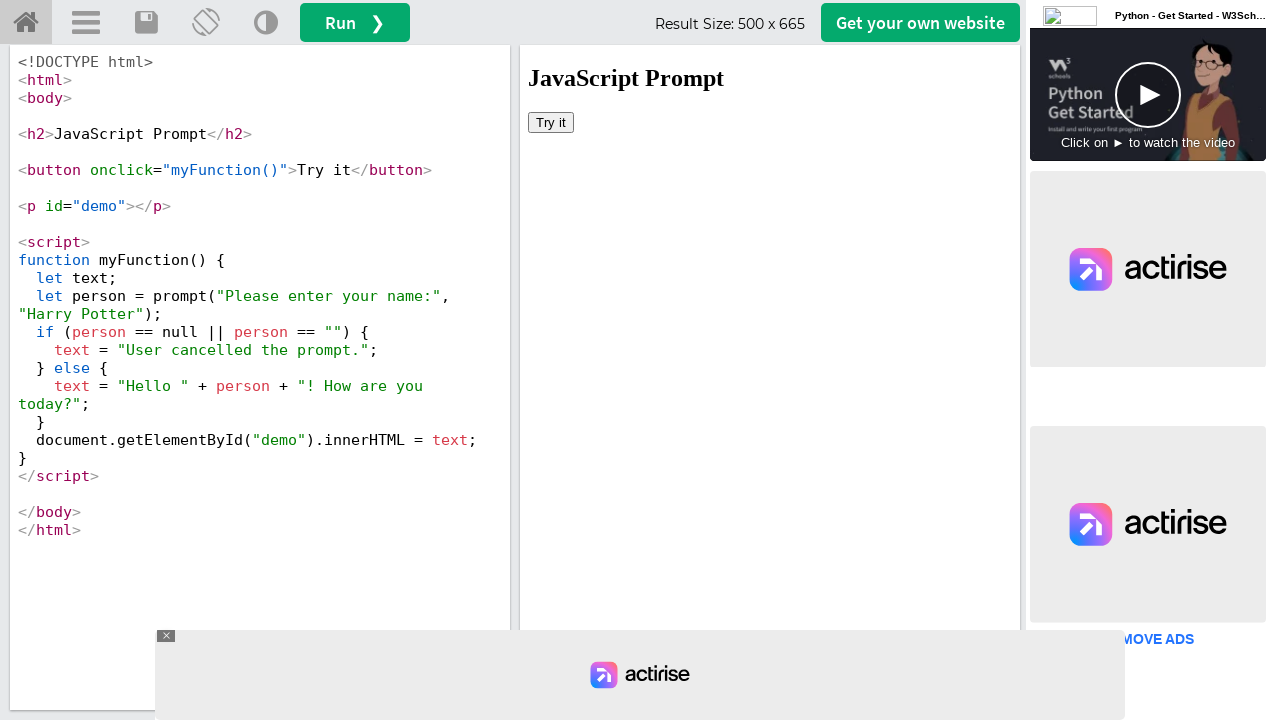

Set up dialog handler to accept prompt with text 'Jyoti'
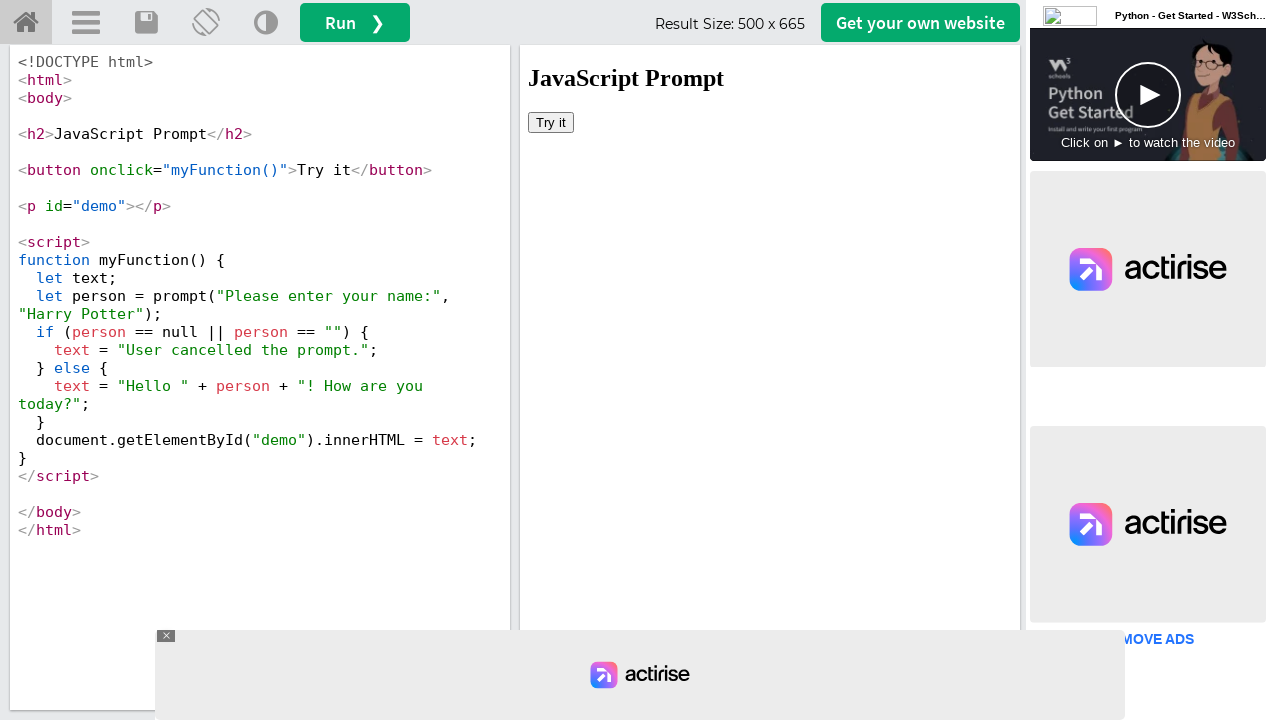

Located iframe with demo content
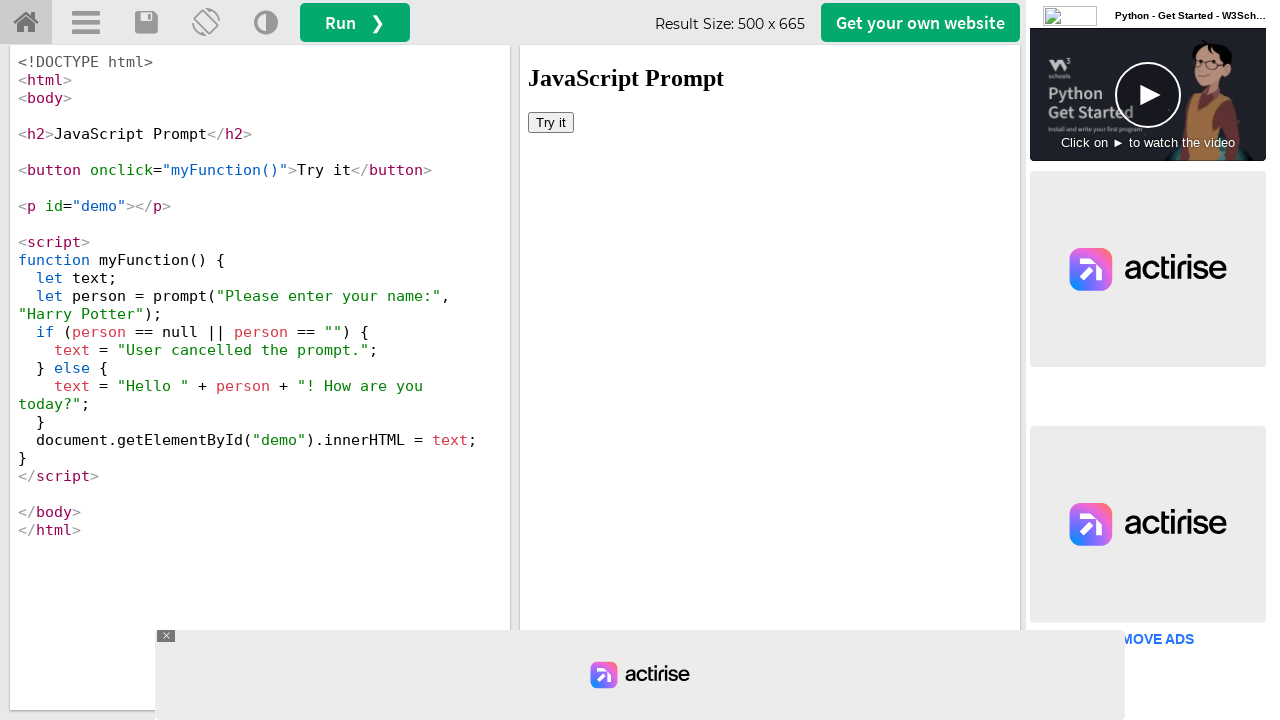

Clicked 'Try It' button to trigger JavaScript prompt dialog at (551, 122) on #iframeResult >> internal:control=enter-frame >> xpath=//button[contains(text(),
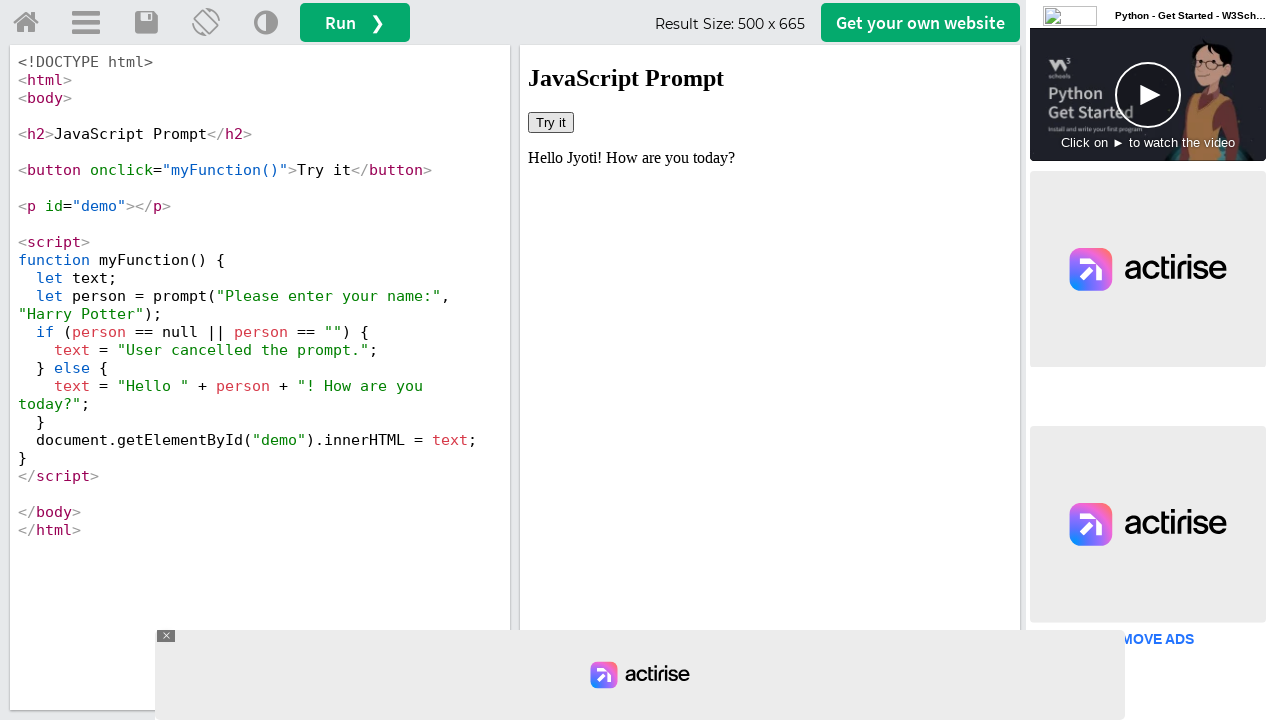

Waited 1000ms for prompt dialog to be handled and result to display
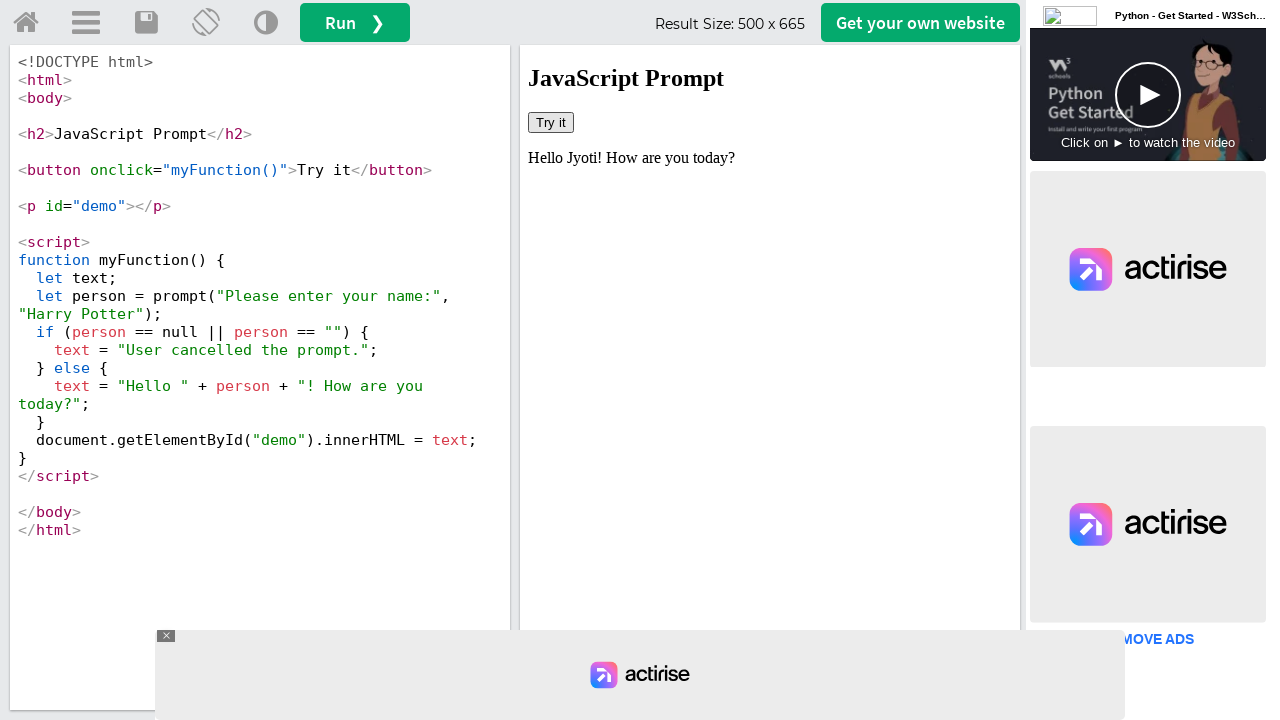

Retrieved text content from demo result element
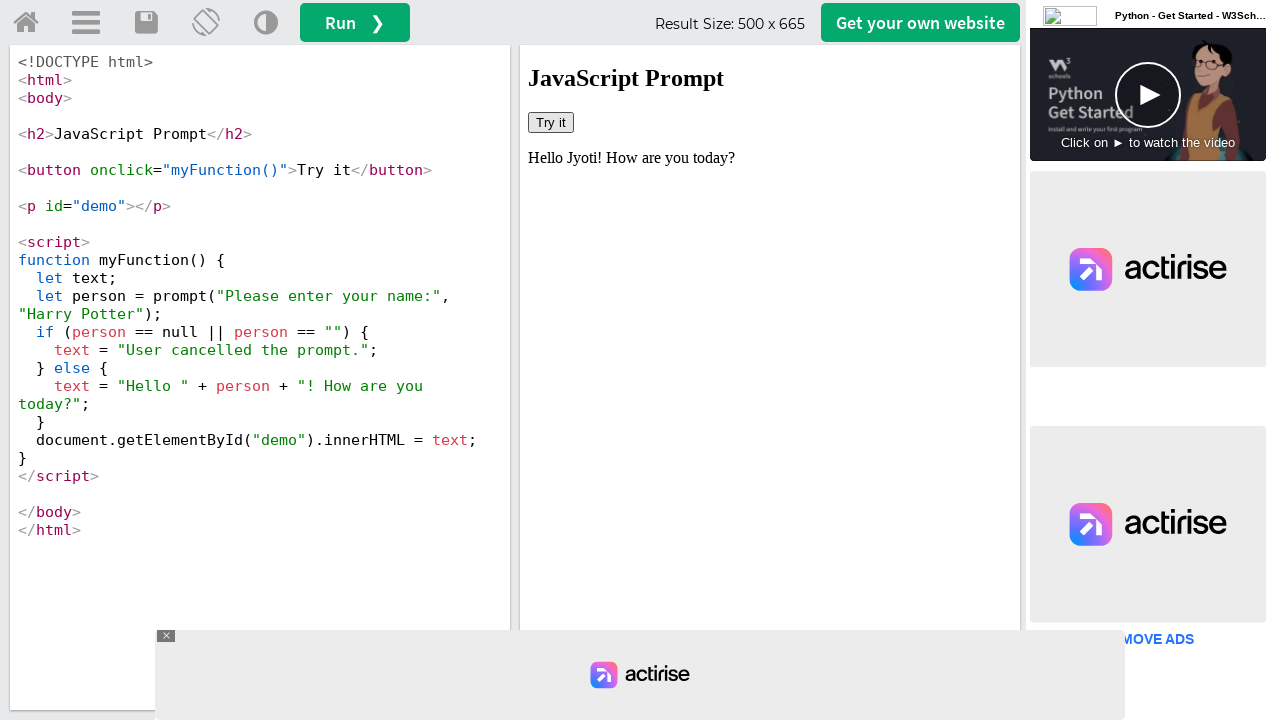

Verified that 'Jyoti' was successfully entered and displayed in the result
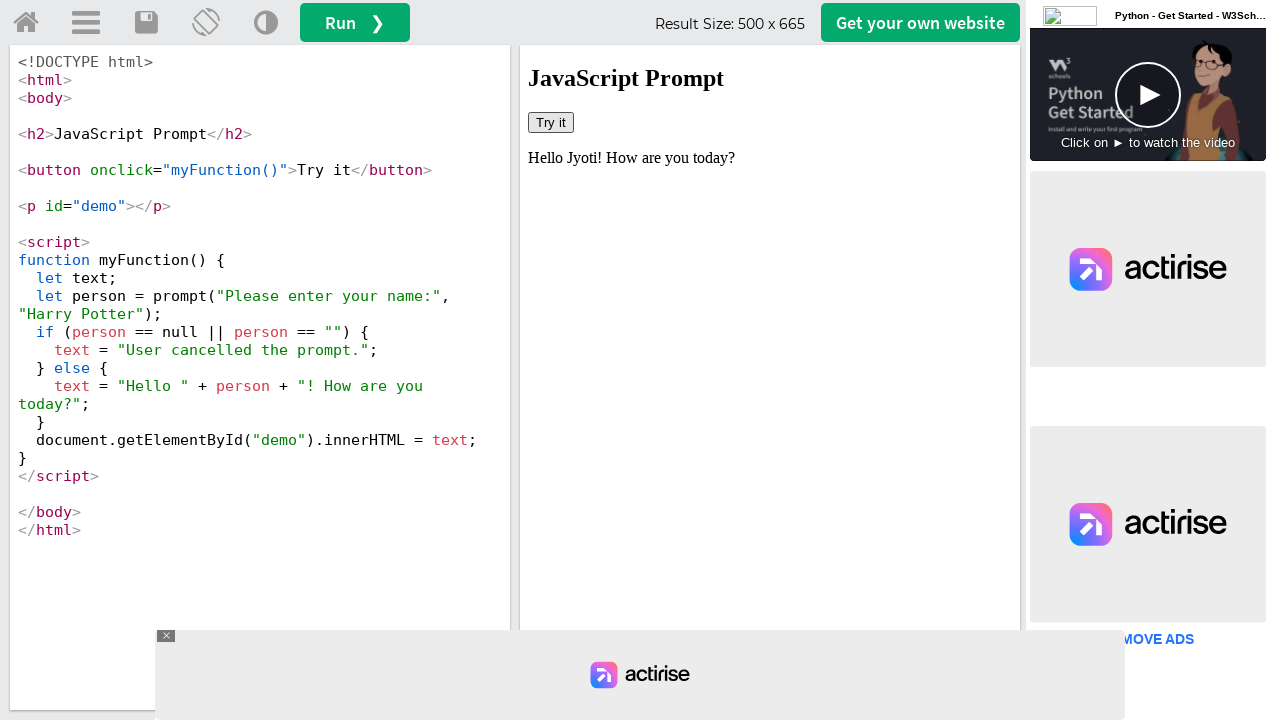

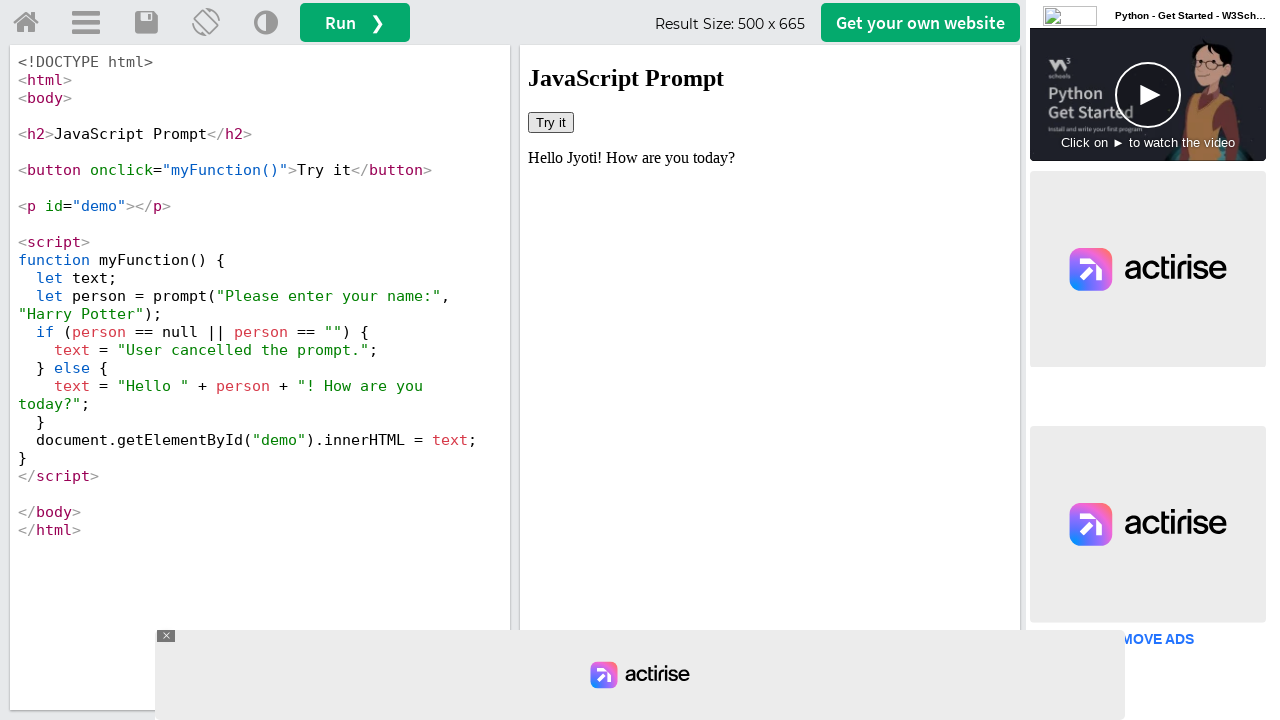